Navigates to Lenskart e-commerce website and maximizes the browser window

Starting URL: https://www.lenskart.com/

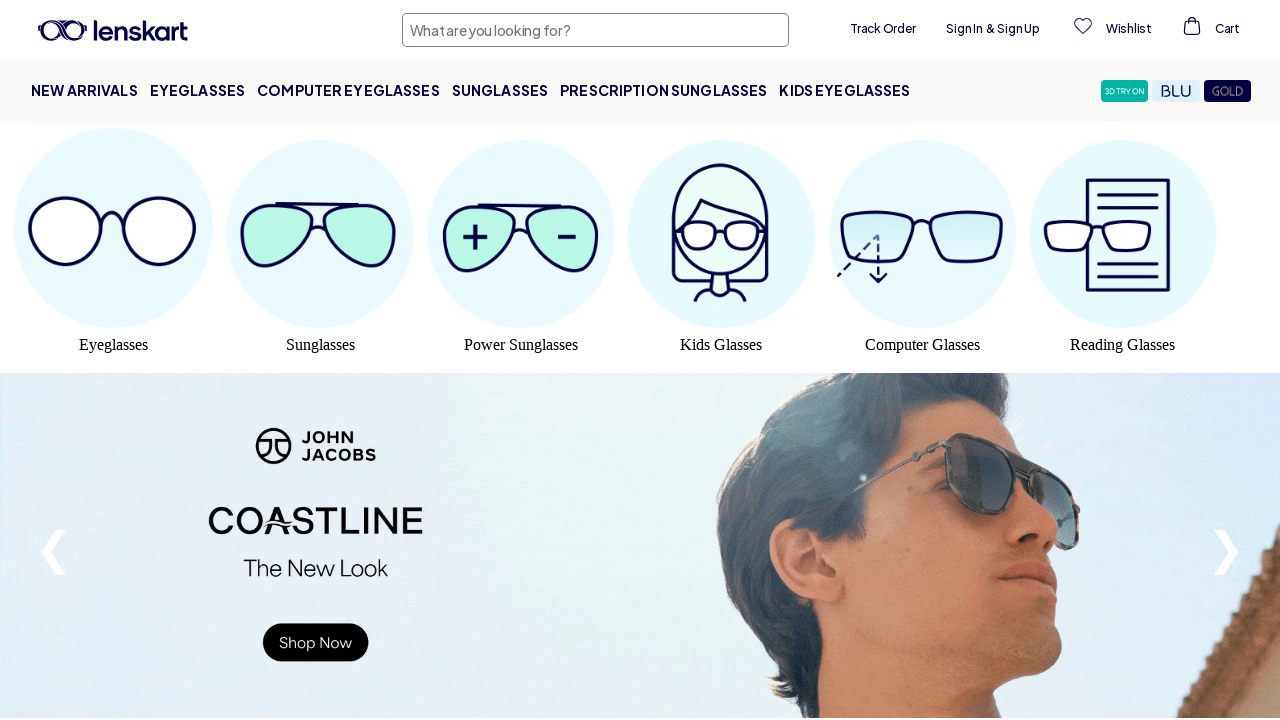

Waited for page to load - DOM content loaded at https://www.lenskart.com/
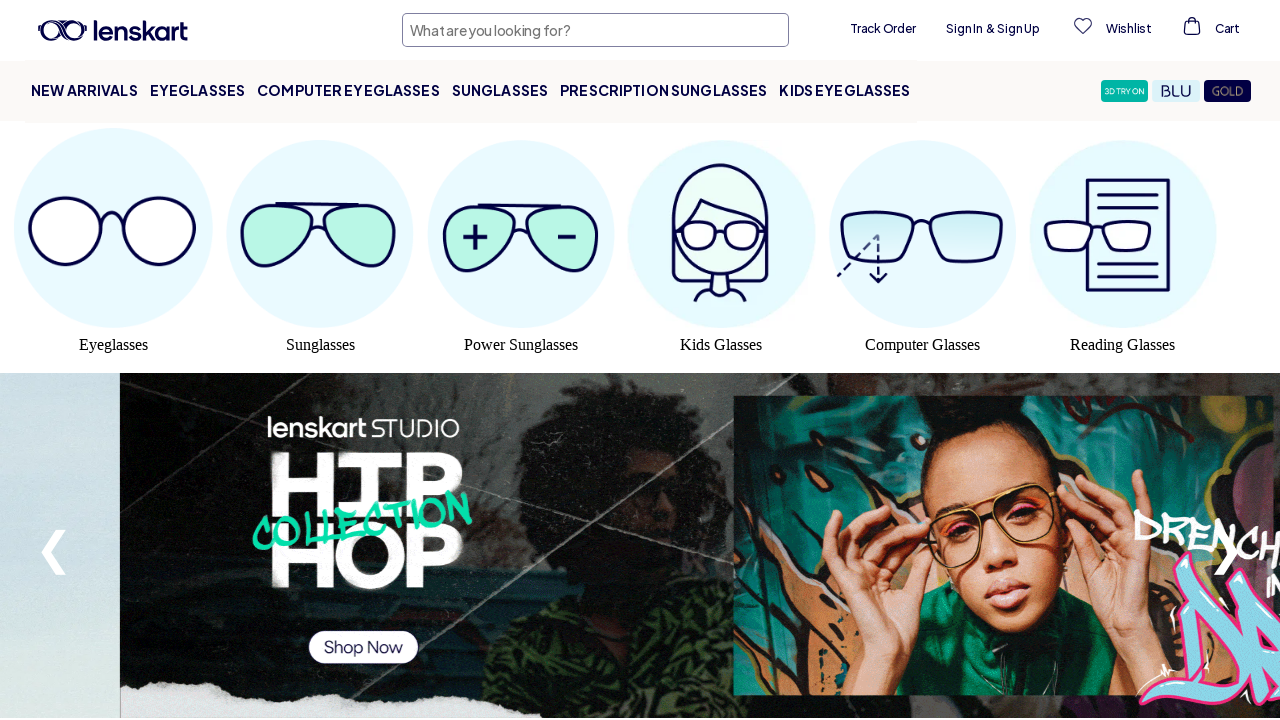

Browser window maximized
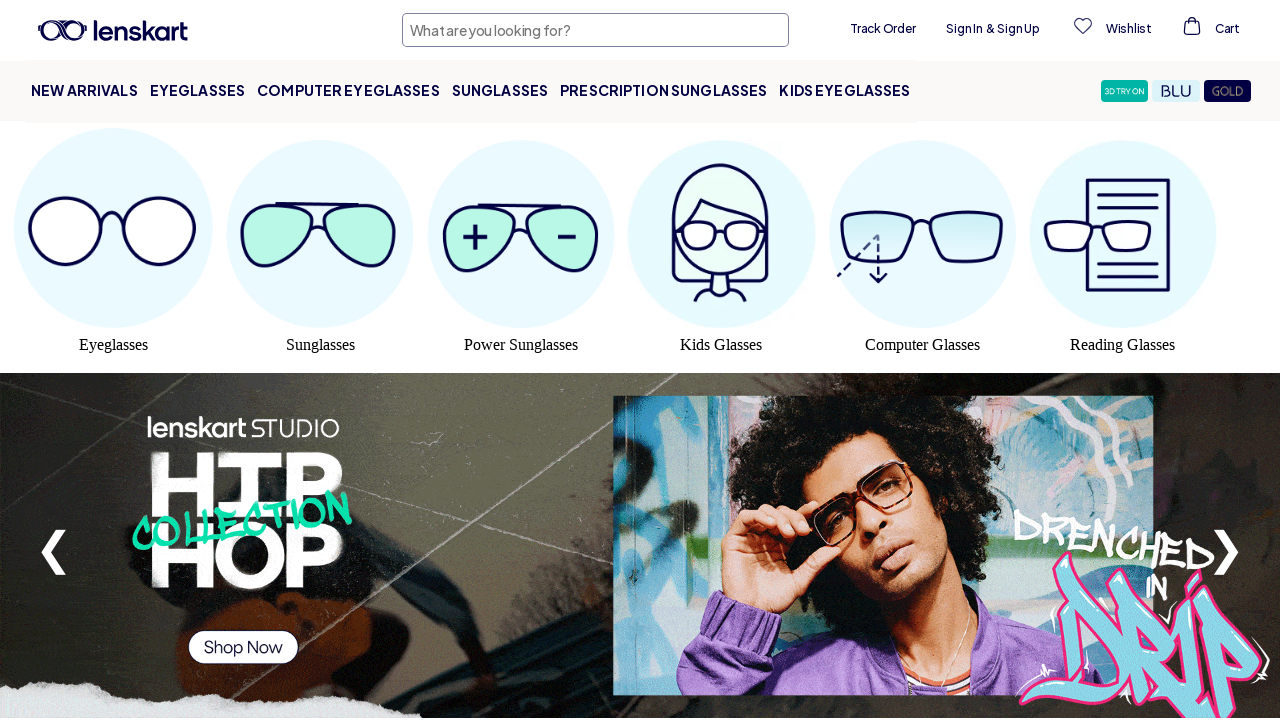

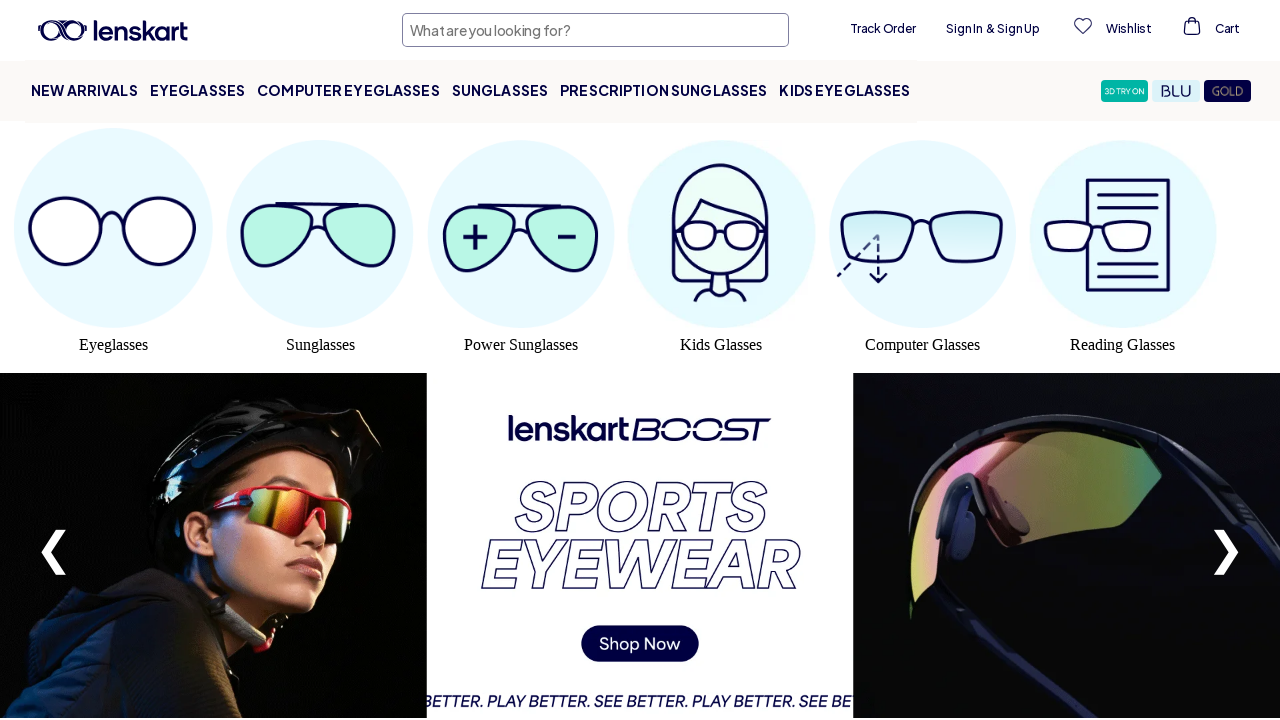